Tests that other controls are hidden when editing a todo item

Starting URL: https://demo.playwright.dev/todomvc

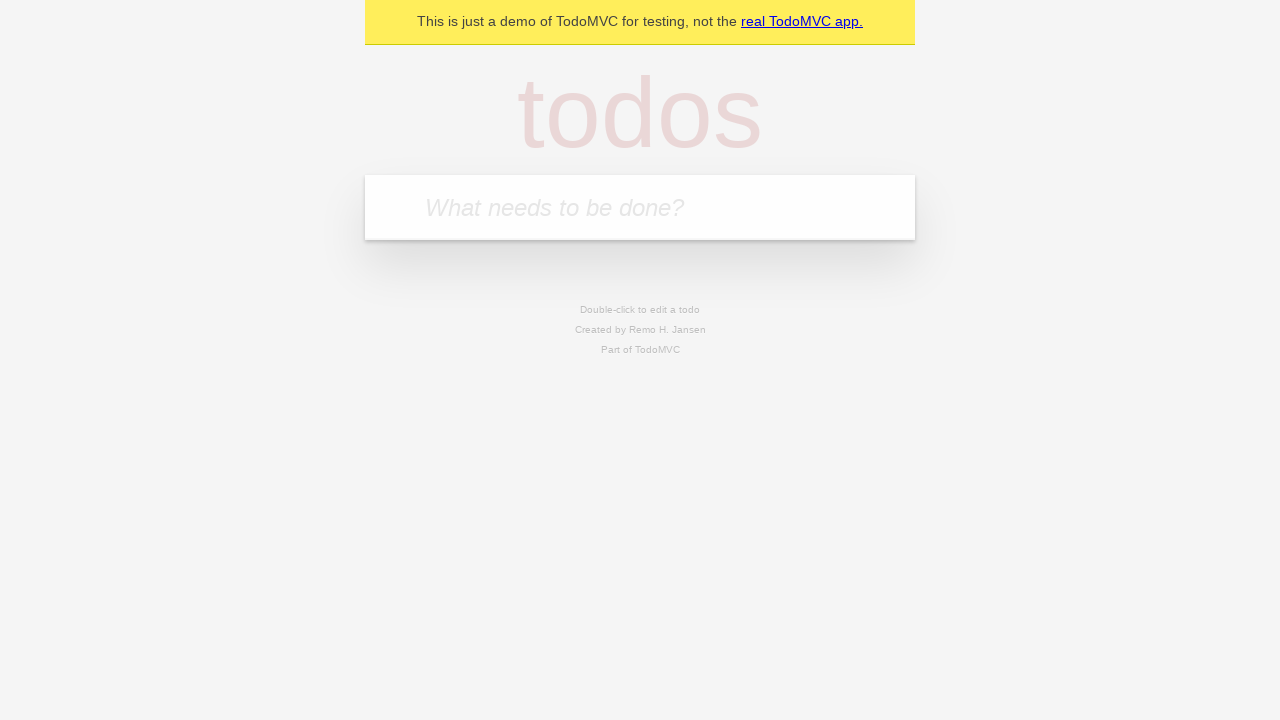

Filled new todo field with 'buy some cheese' on .new-todo
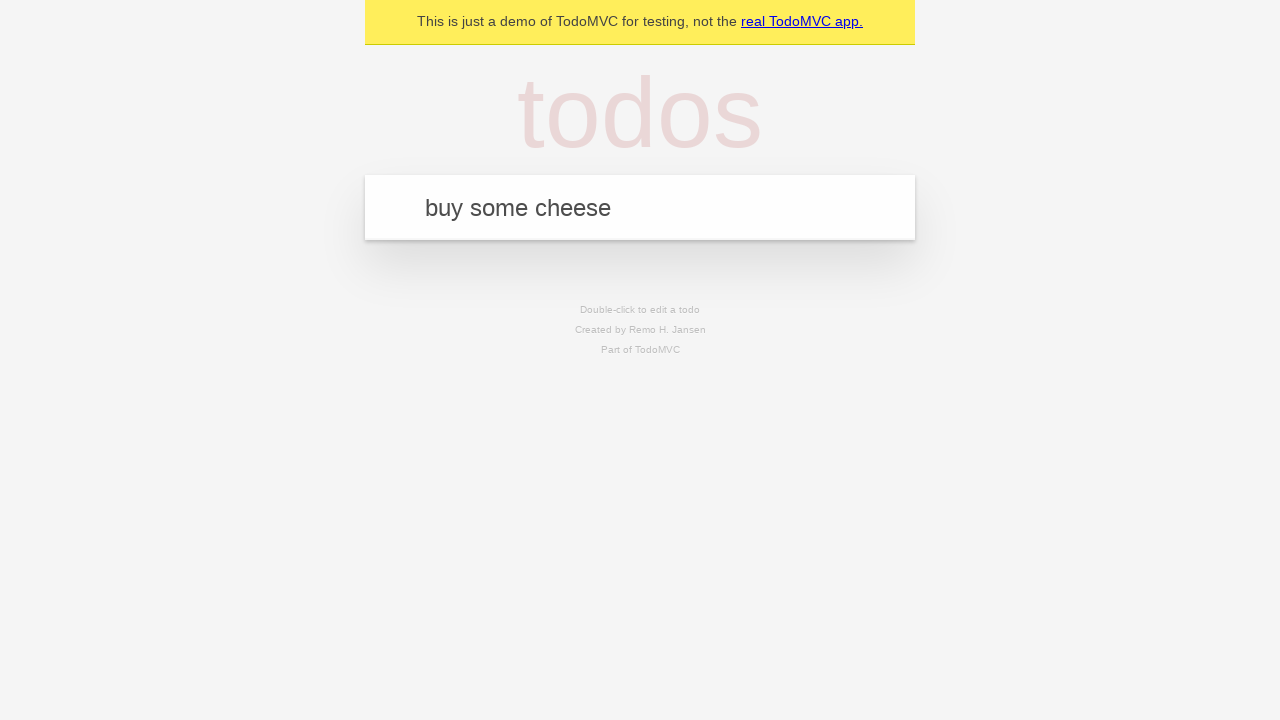

Pressed Enter to create first todo on .new-todo
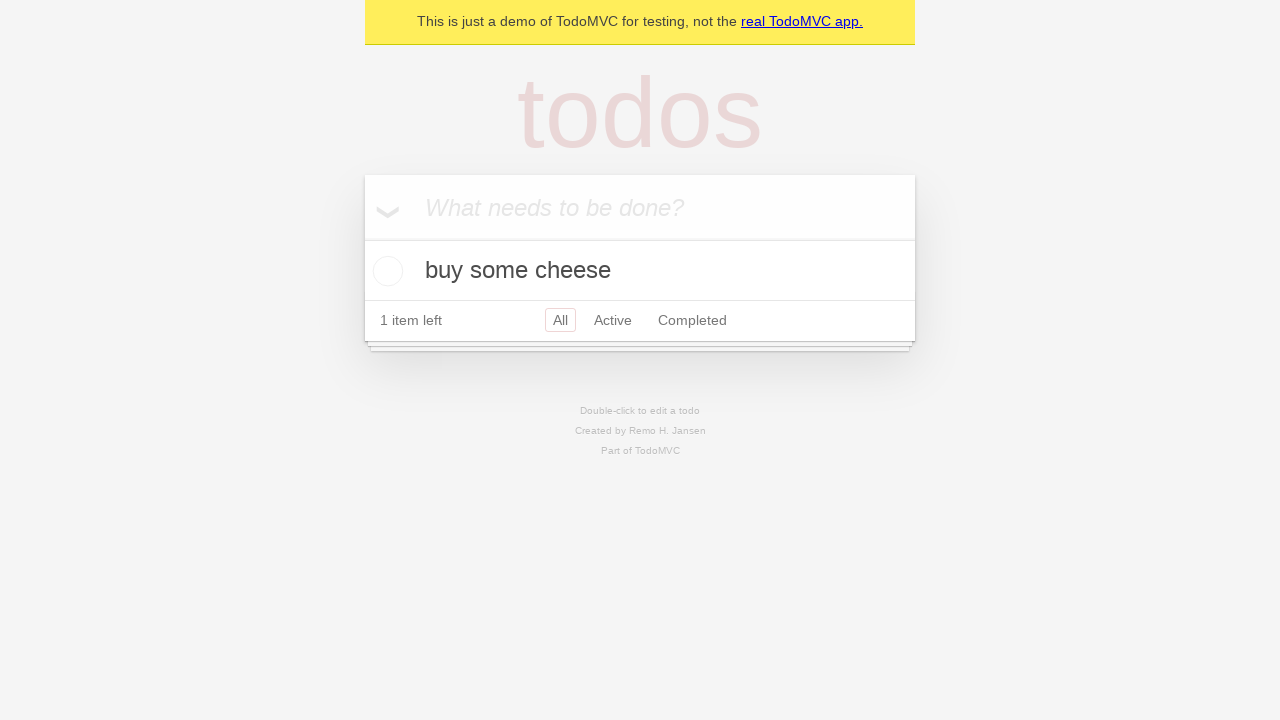

Filled new todo field with 'feed the cat' on .new-todo
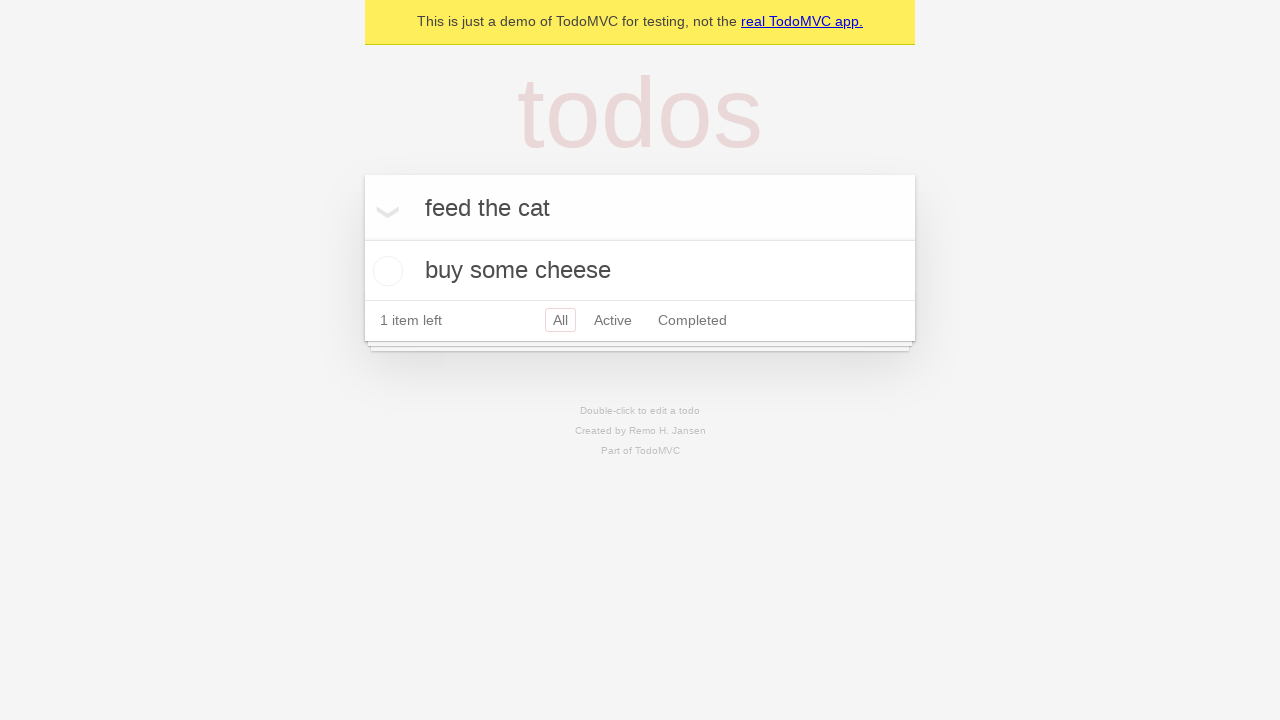

Pressed Enter to create second todo on .new-todo
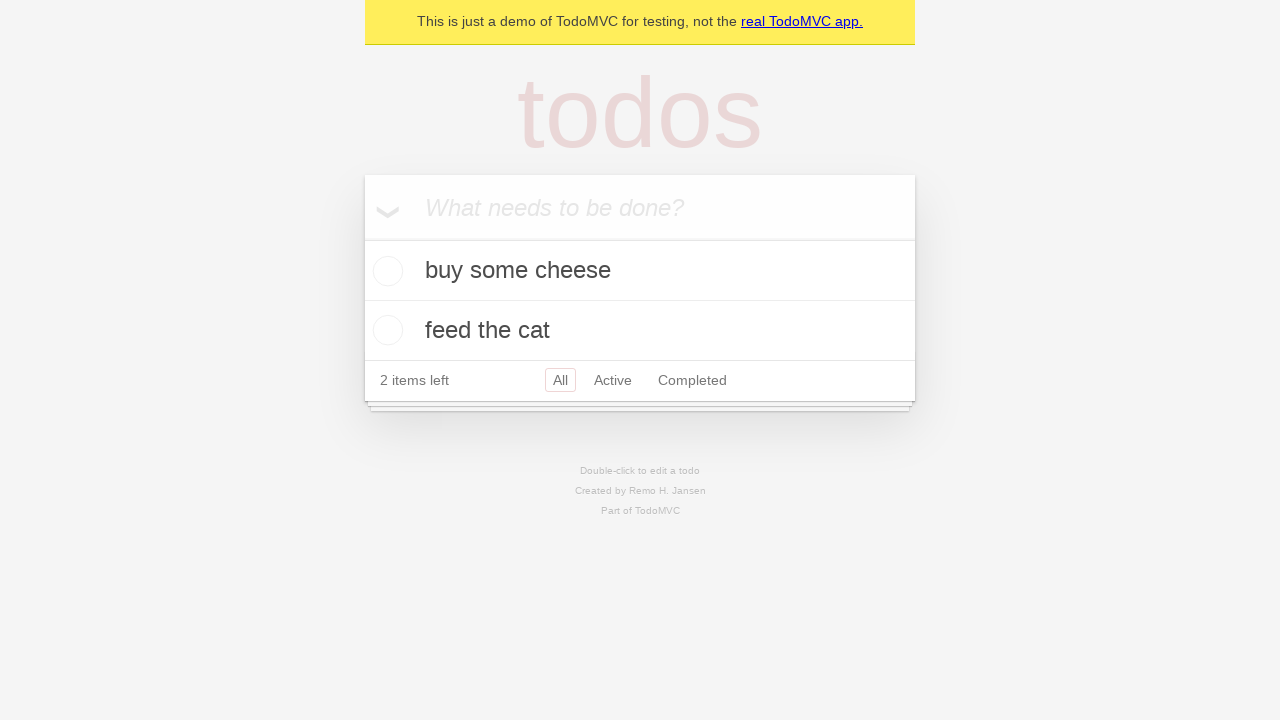

Filled new todo field with 'book a doctors appointment' on .new-todo
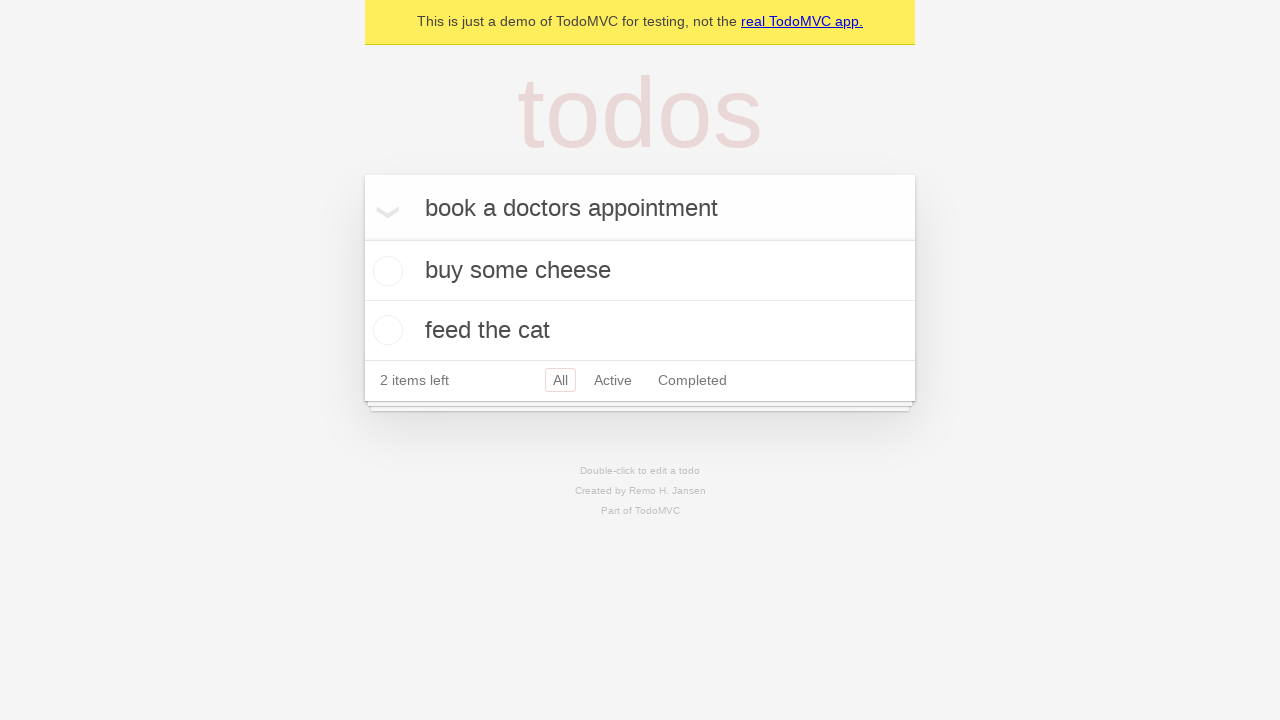

Pressed Enter to create third todo on .new-todo
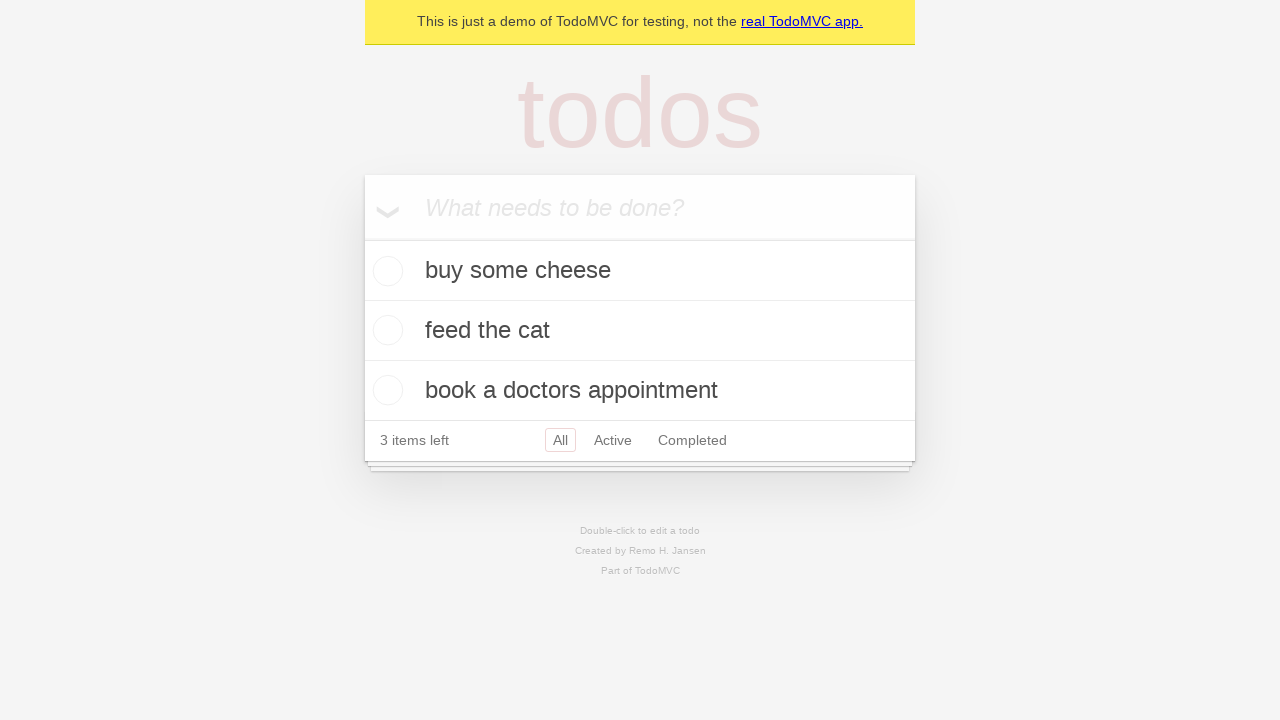

All three todos loaded and visible
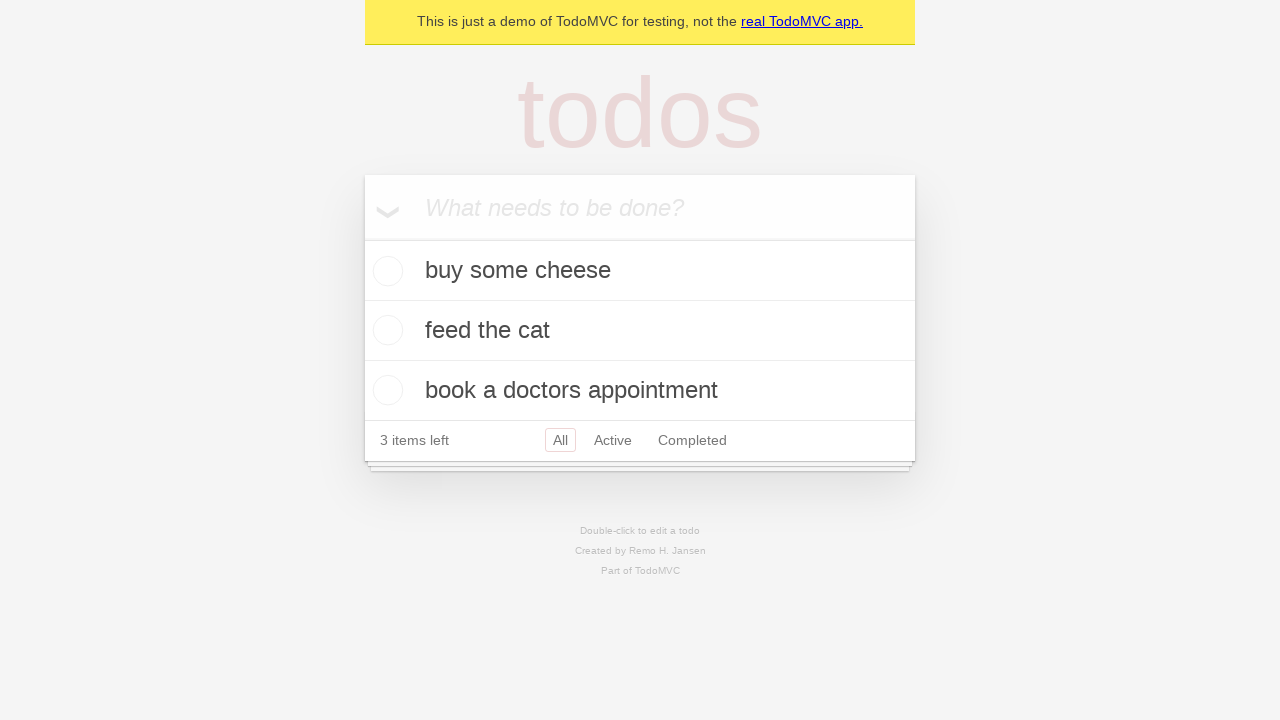

Double-clicked on second todo item to enter edit mode at (640, 331) on .todo-list li >> nth=1
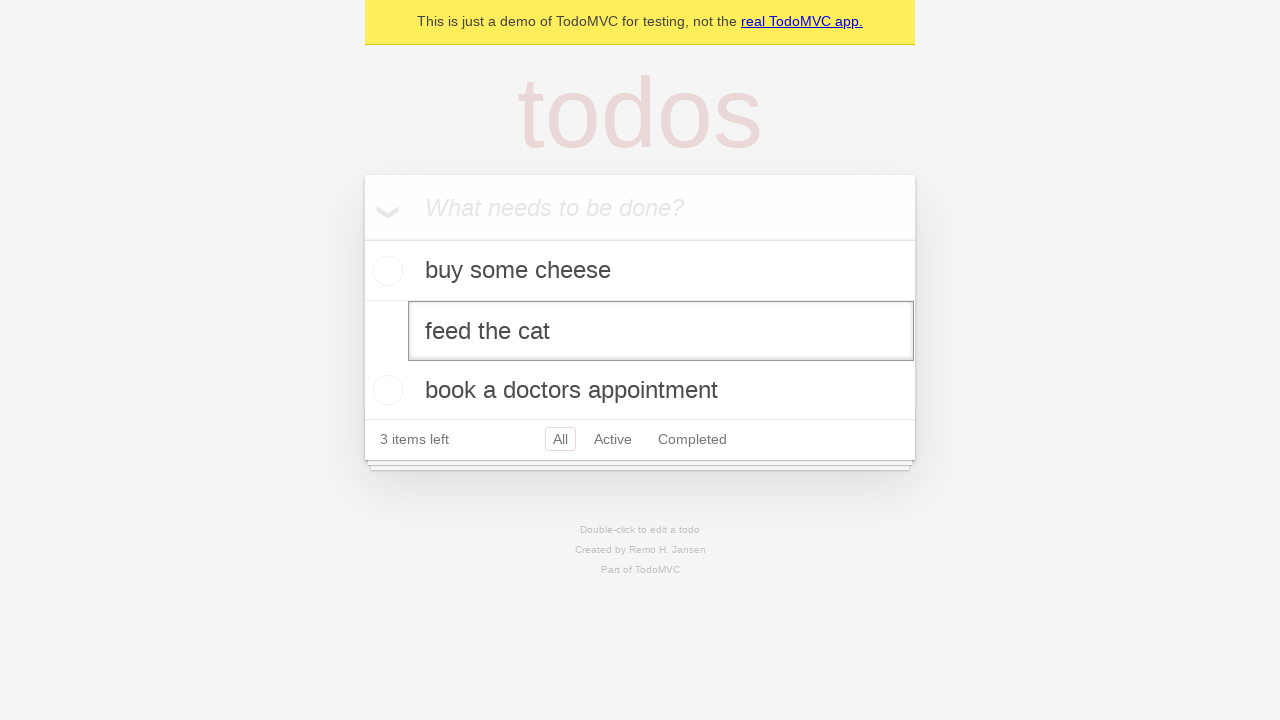

Edit mode activated and other controls hidden
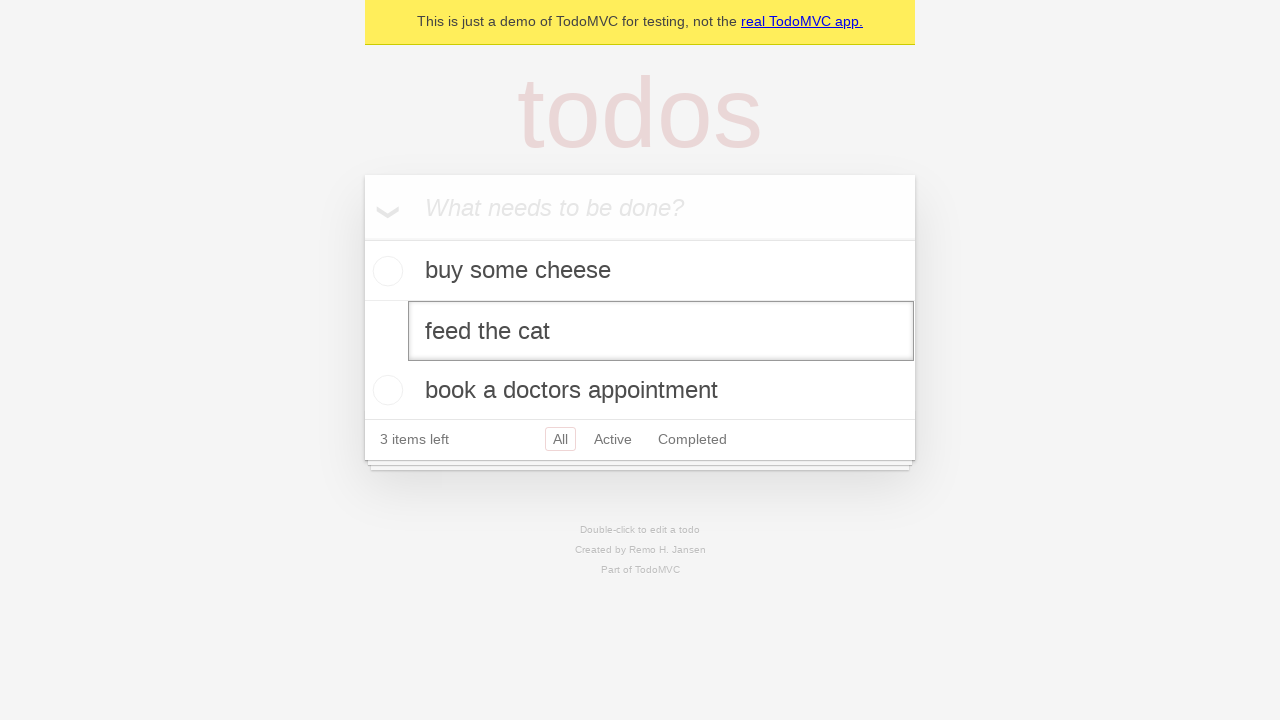

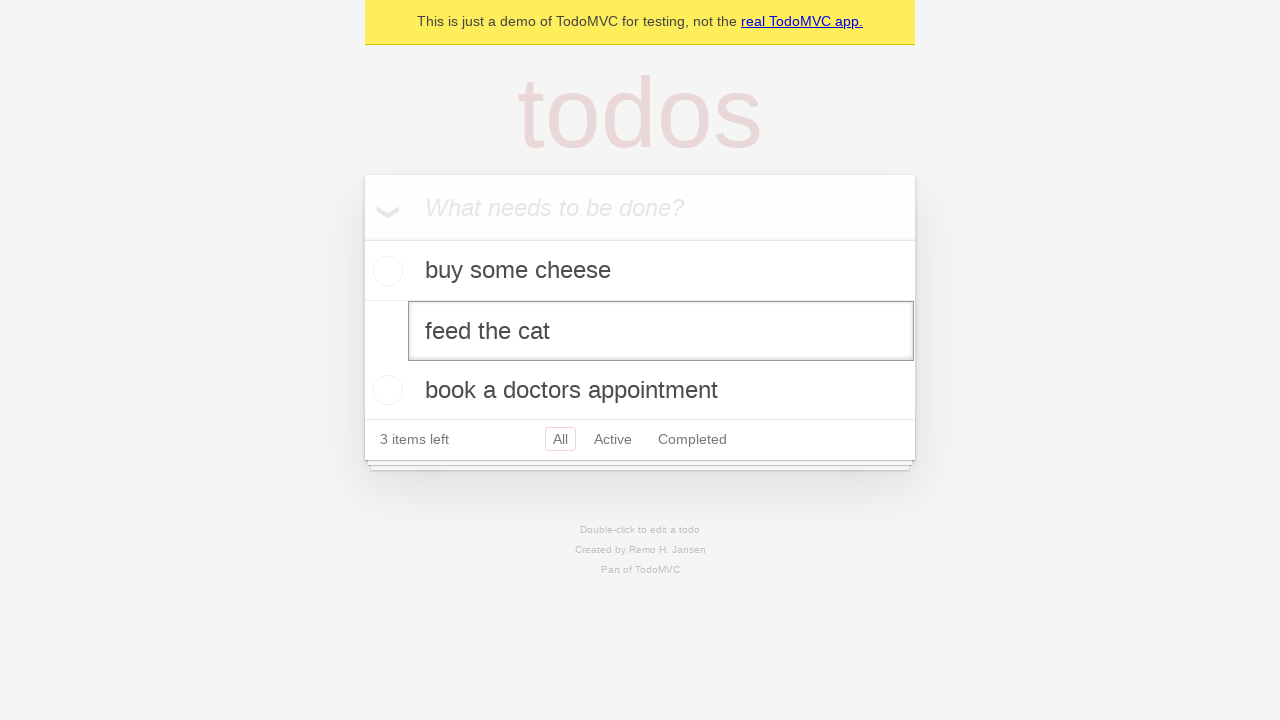